Tests navigation by clicking the 'Página de Pacientes' button and verifying it navigates to the pacientes page

Starting URL: https://cadastro-medicos-pacientes-a4n9.vercel.app/pages/dadosPaciente.html

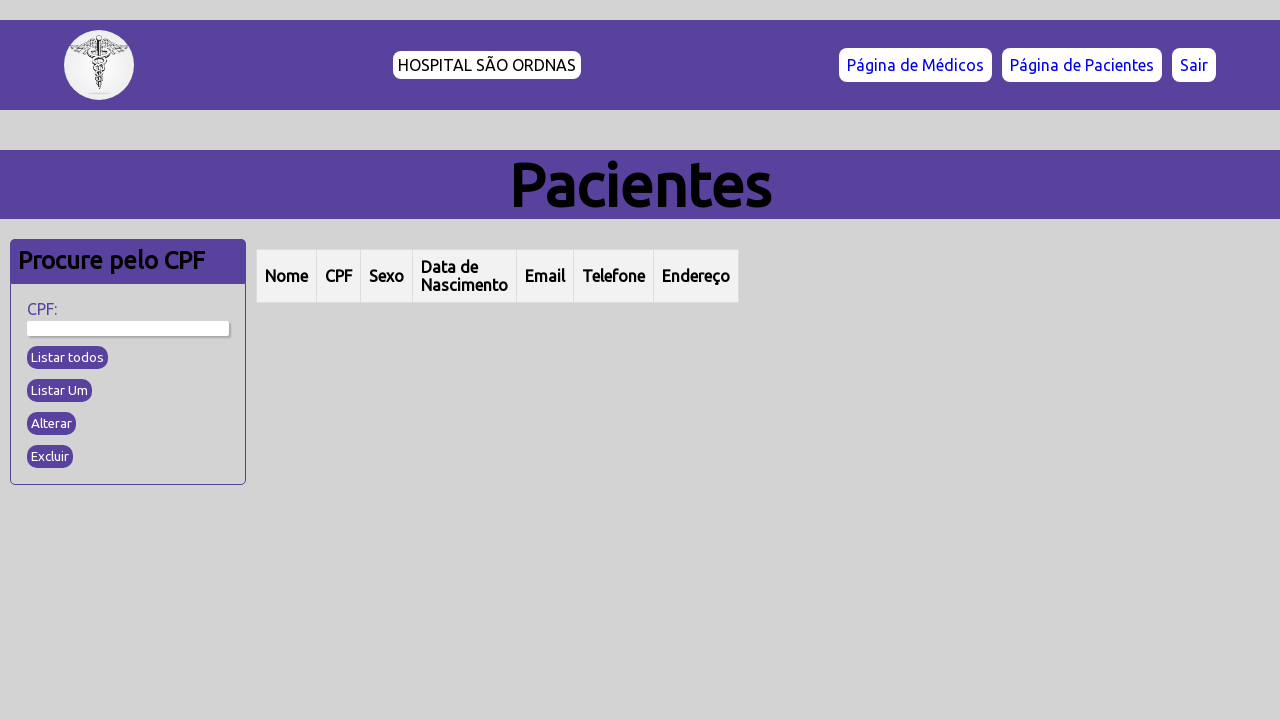

Clicked 'Página de Pacientes' button at (1082, 65) on text=Página de Pacientes
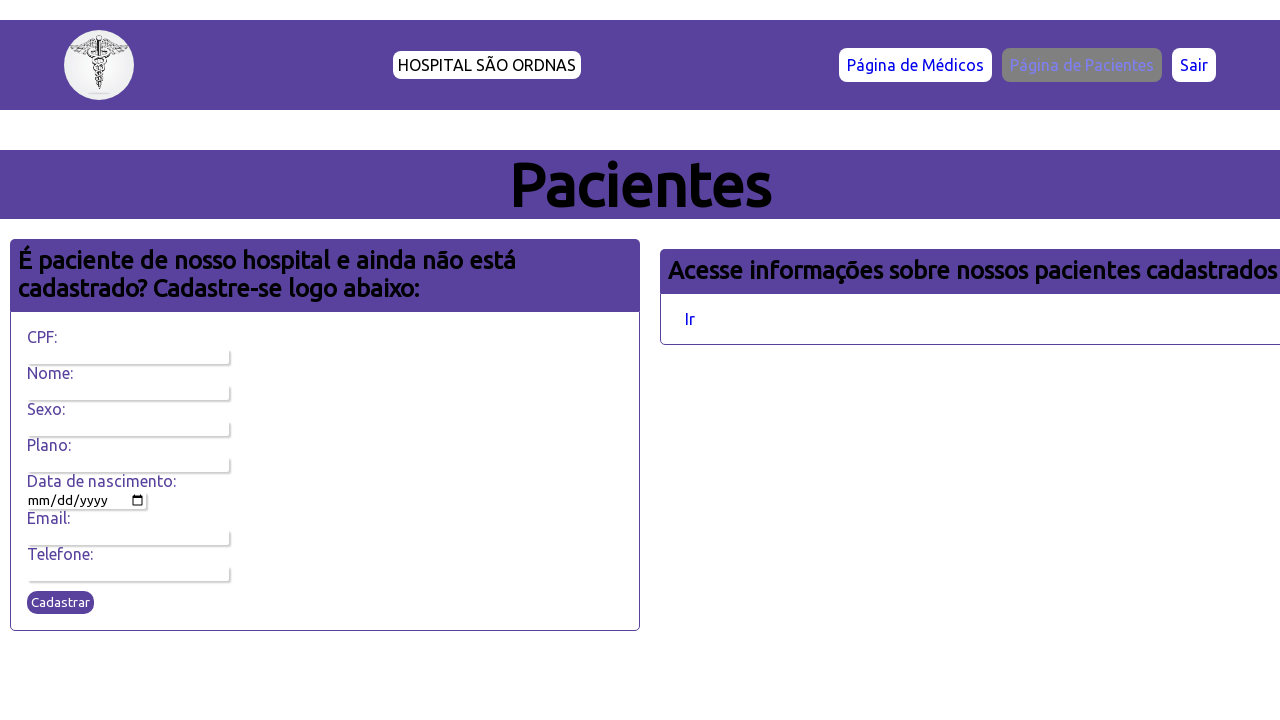

Navigated to pacientes page - URL verified
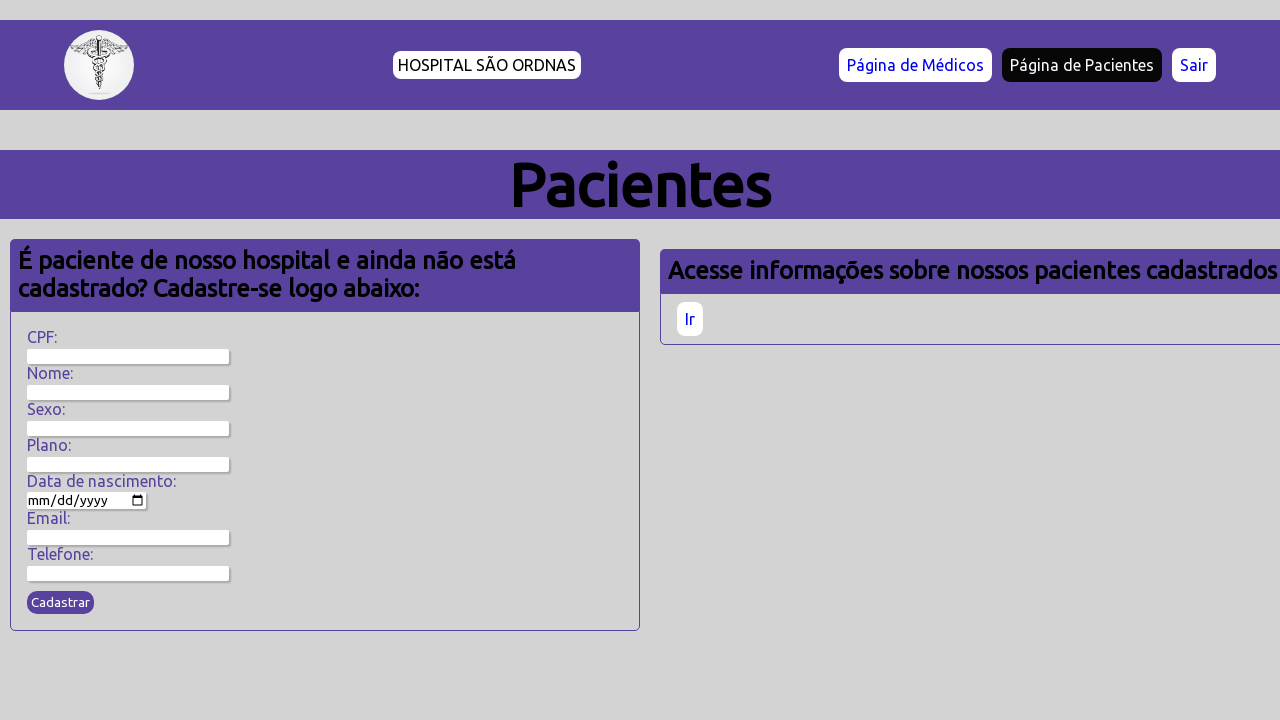

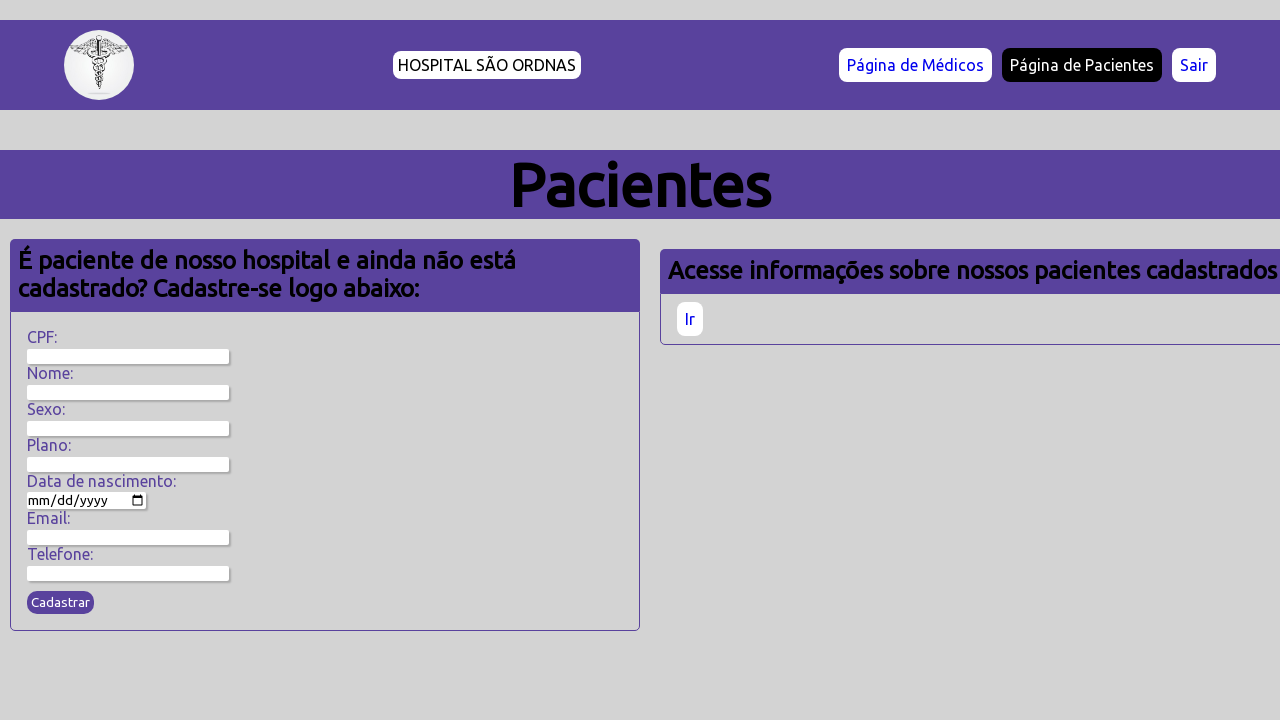